Navigates to a JioMart product page and verifies that the price element is displayed on the page.

Starting URL: https://www.jiomart.com/p/groceries/super-sarvottam-rice-bran-oil-1-l-pouch/491504124

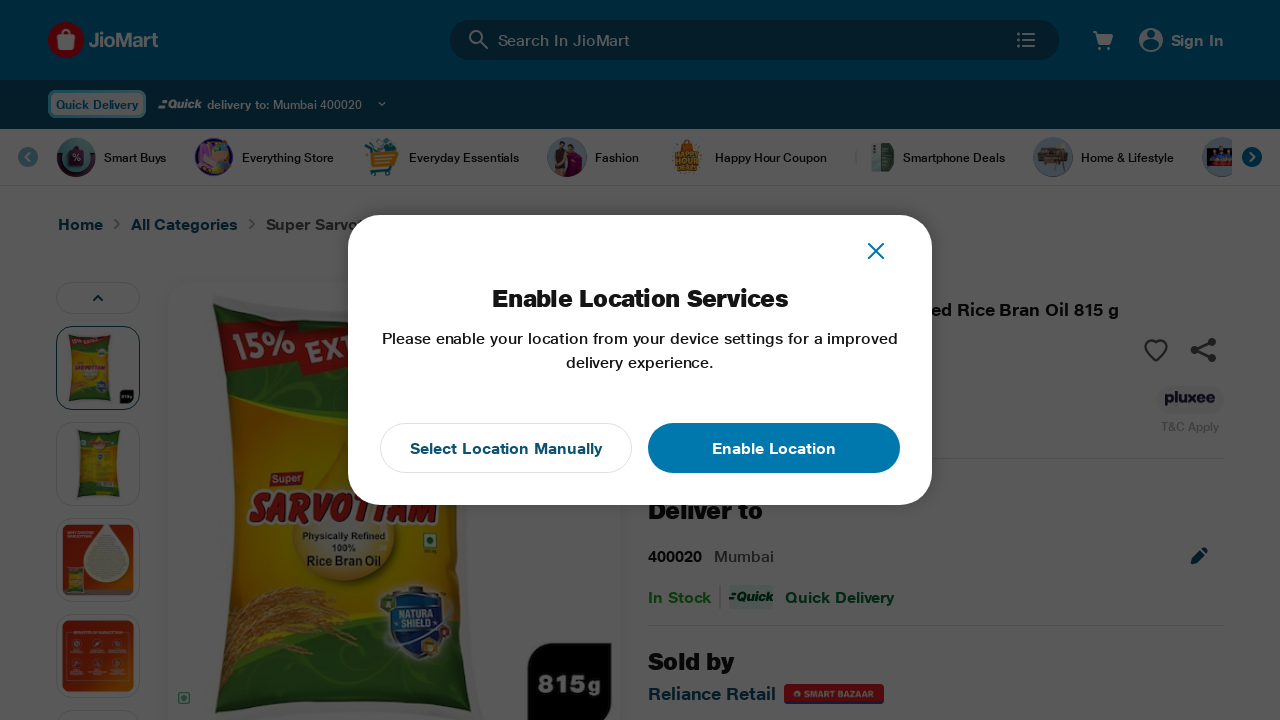

Waited for price element to be visible on the product page
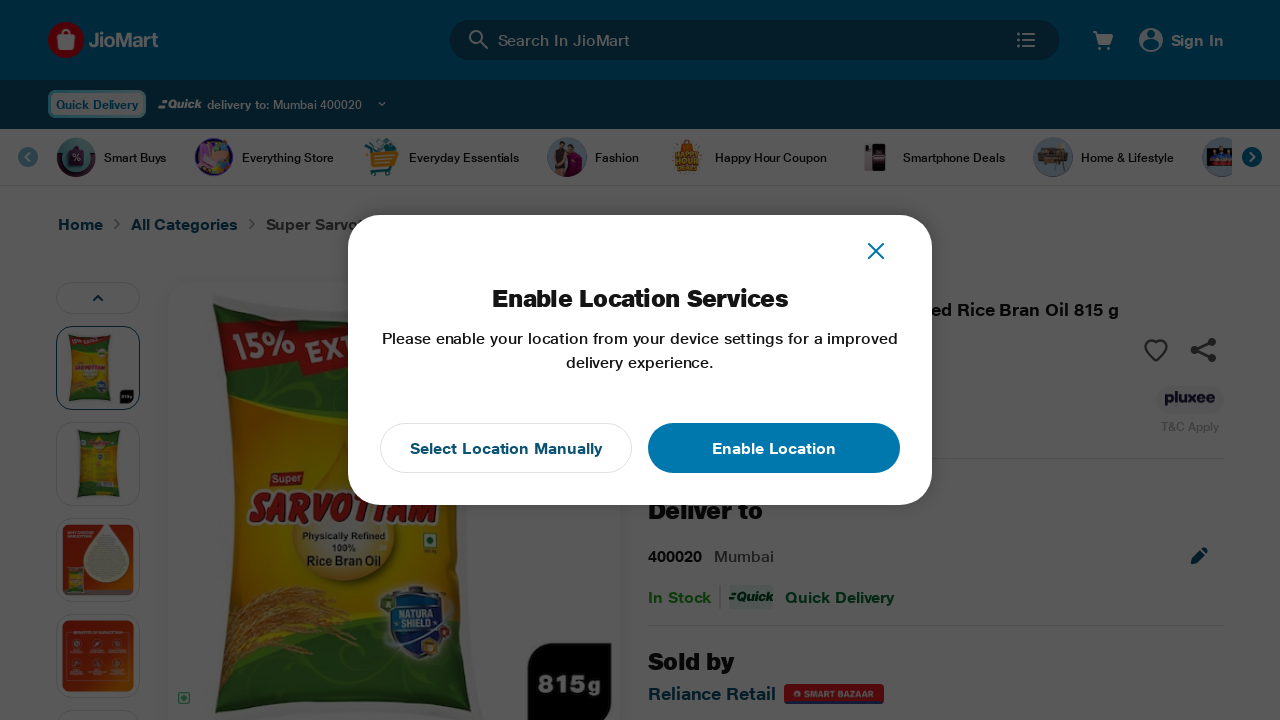

Verified that the price element is displayed on the JioMart product page
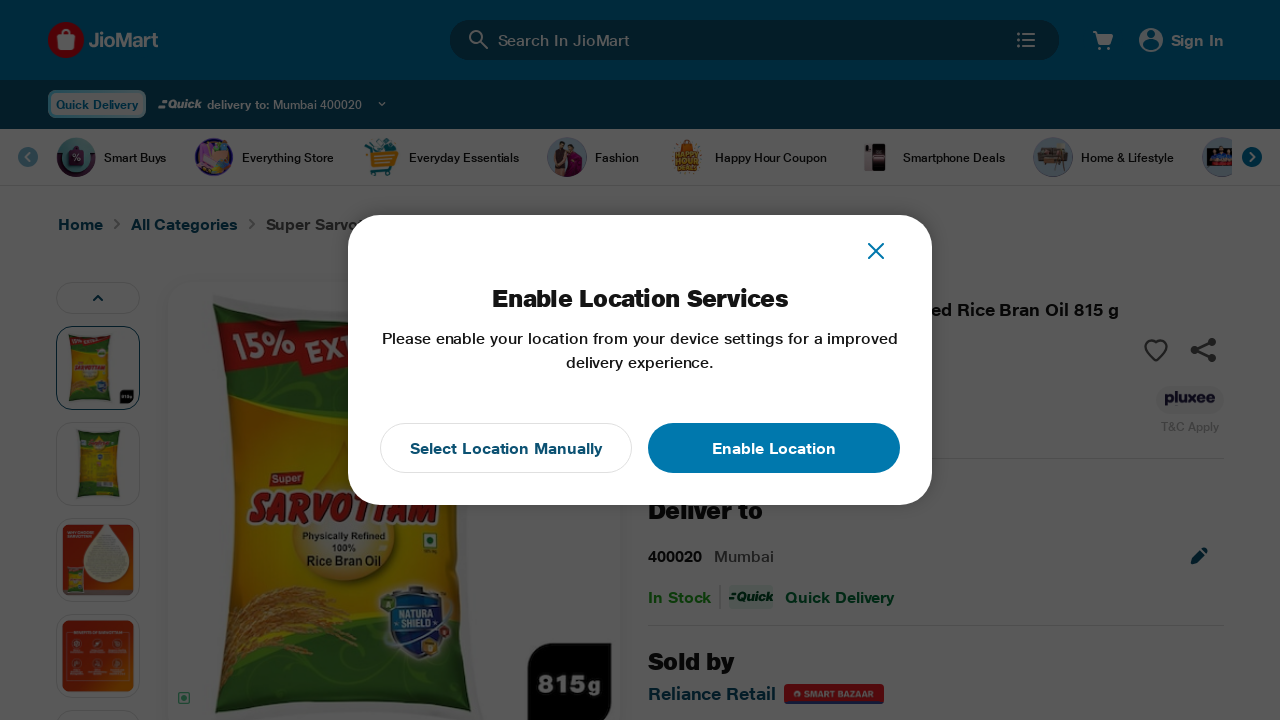

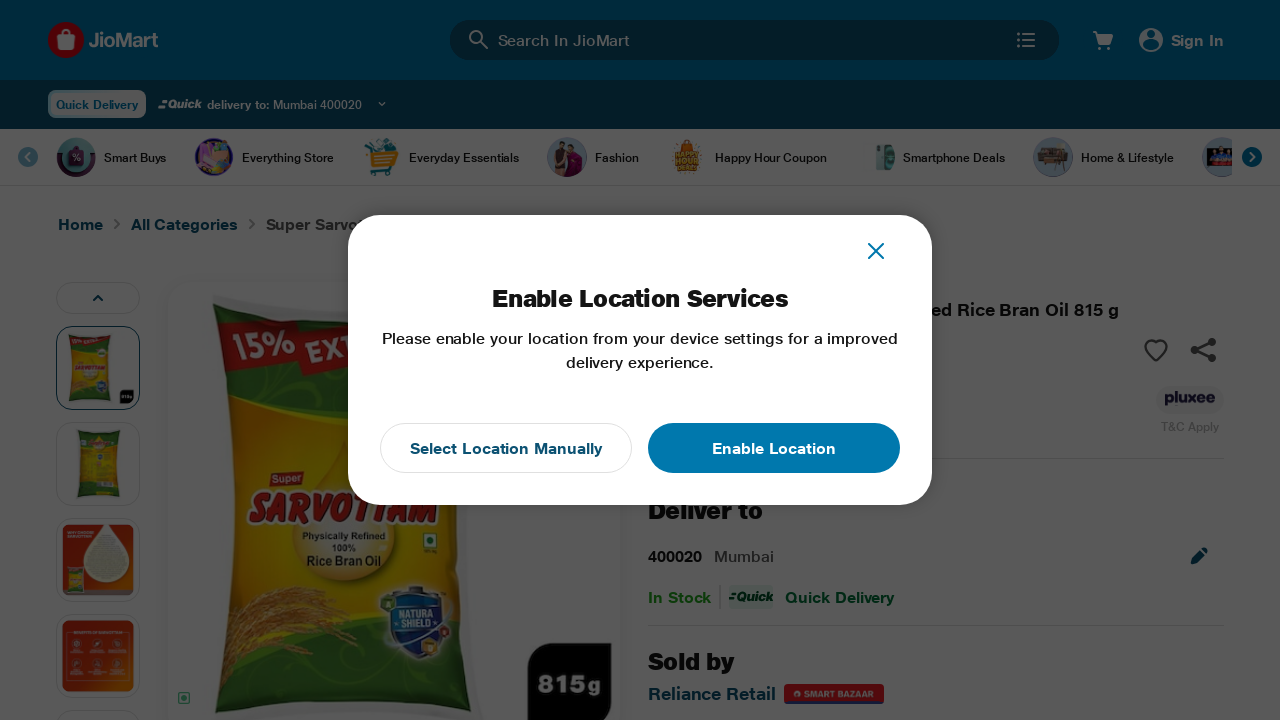